Tests drag and drop functionality on jQuery UI demo page by dragging an element from source to target within an iframe

Starting URL: https://jqueryui.com/droppable/

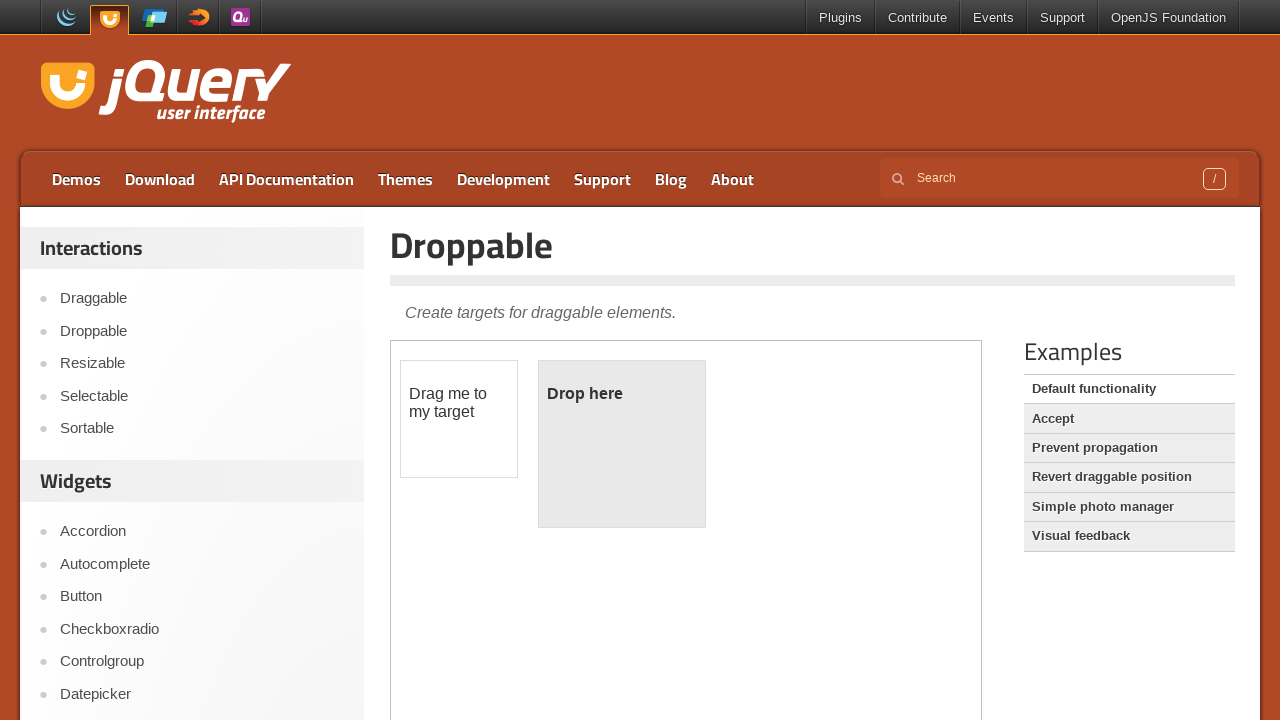

Navigated to jQuery UI droppable demo page
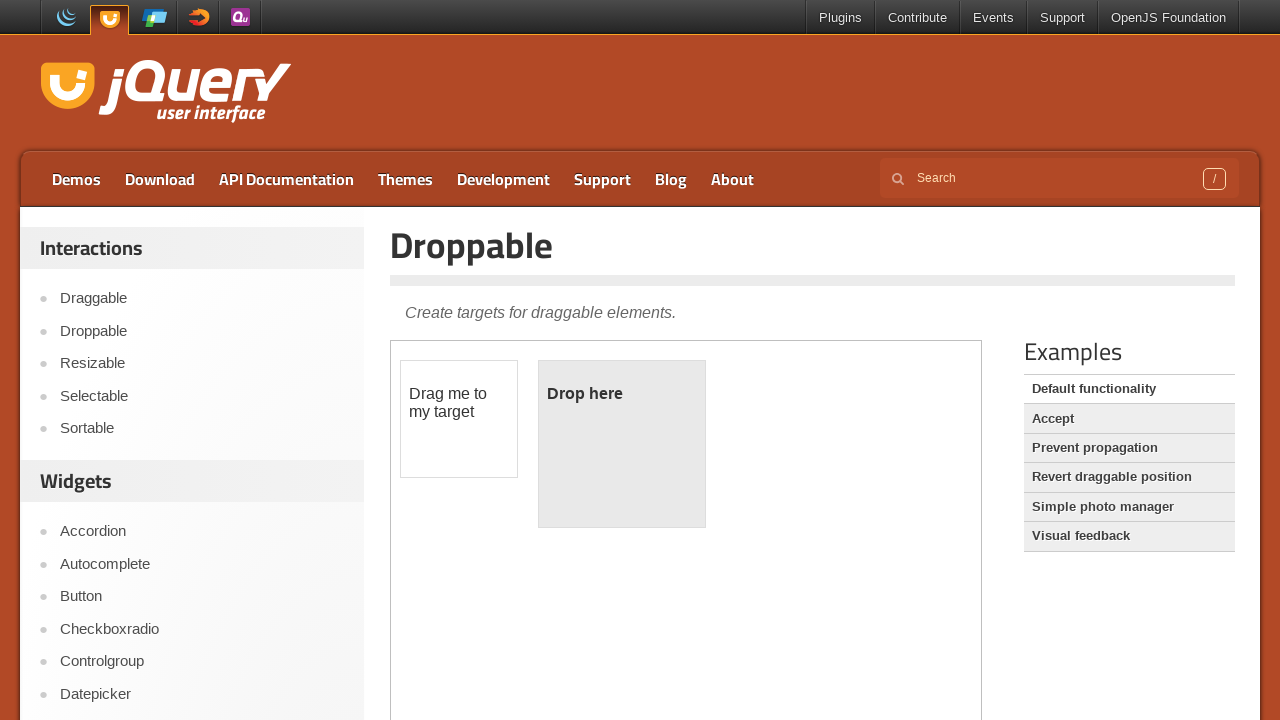

Located the demo iframe
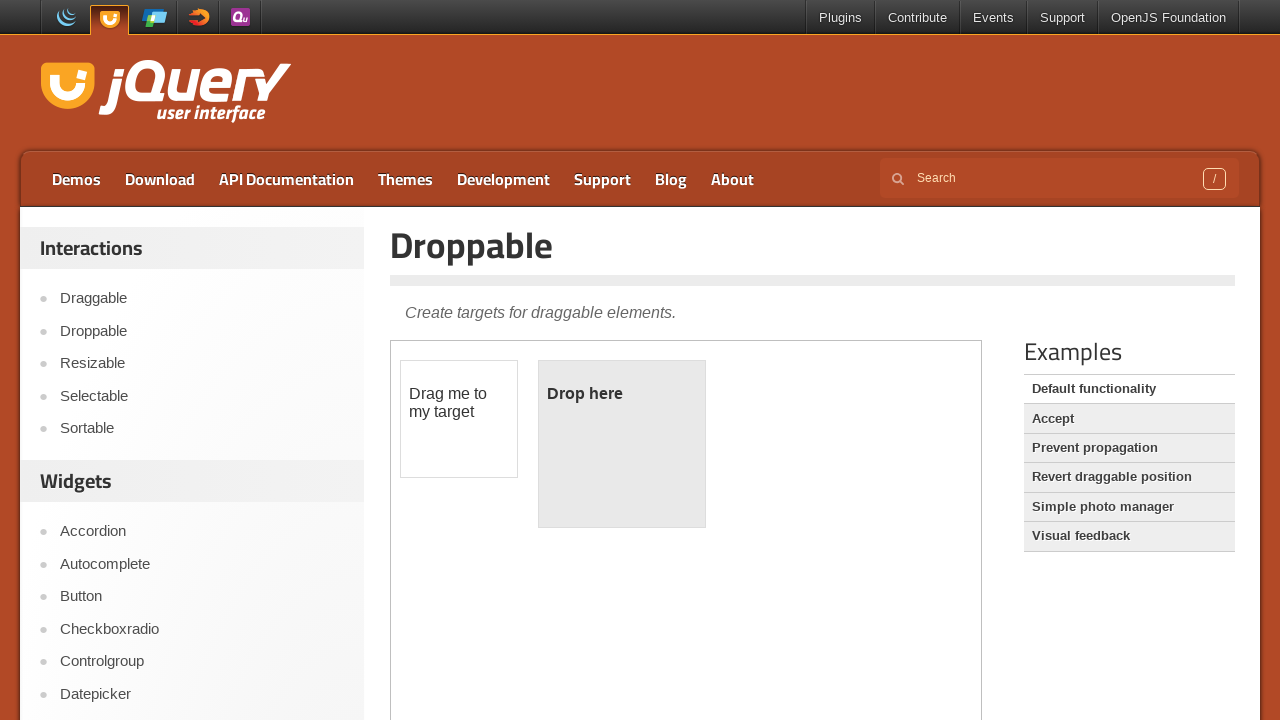

Located the draggable source element
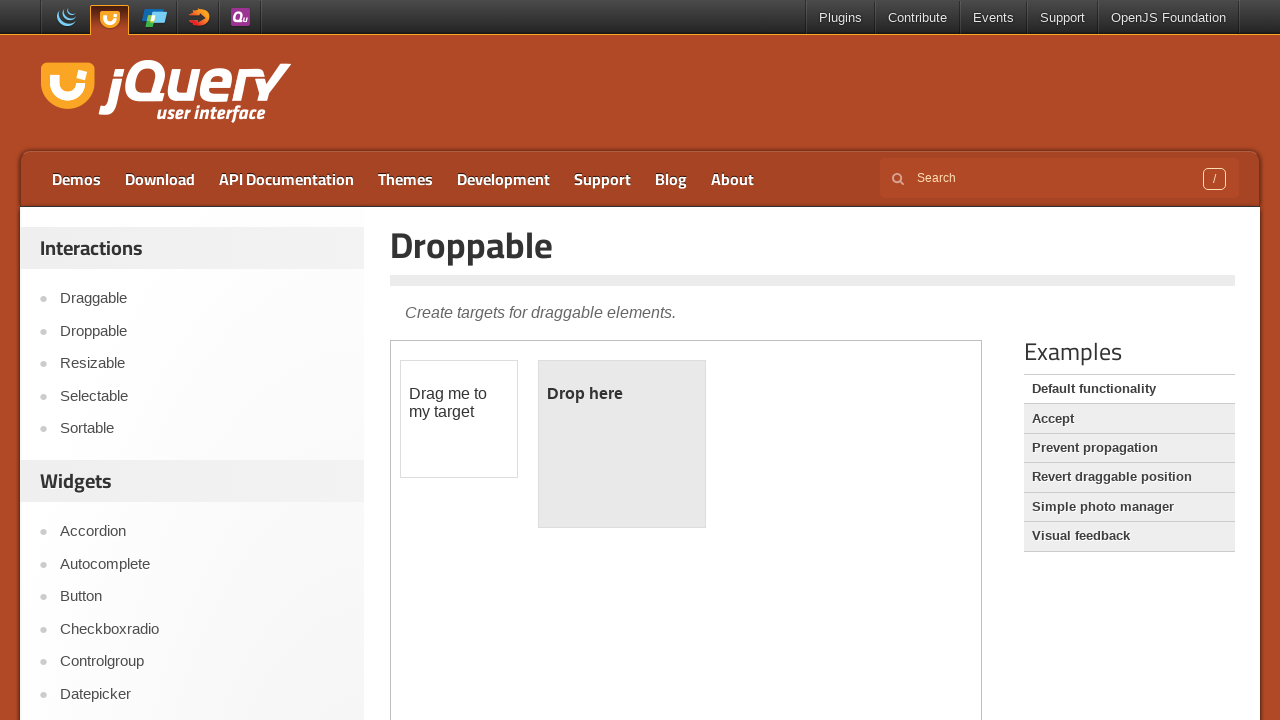

Located the droppable target element
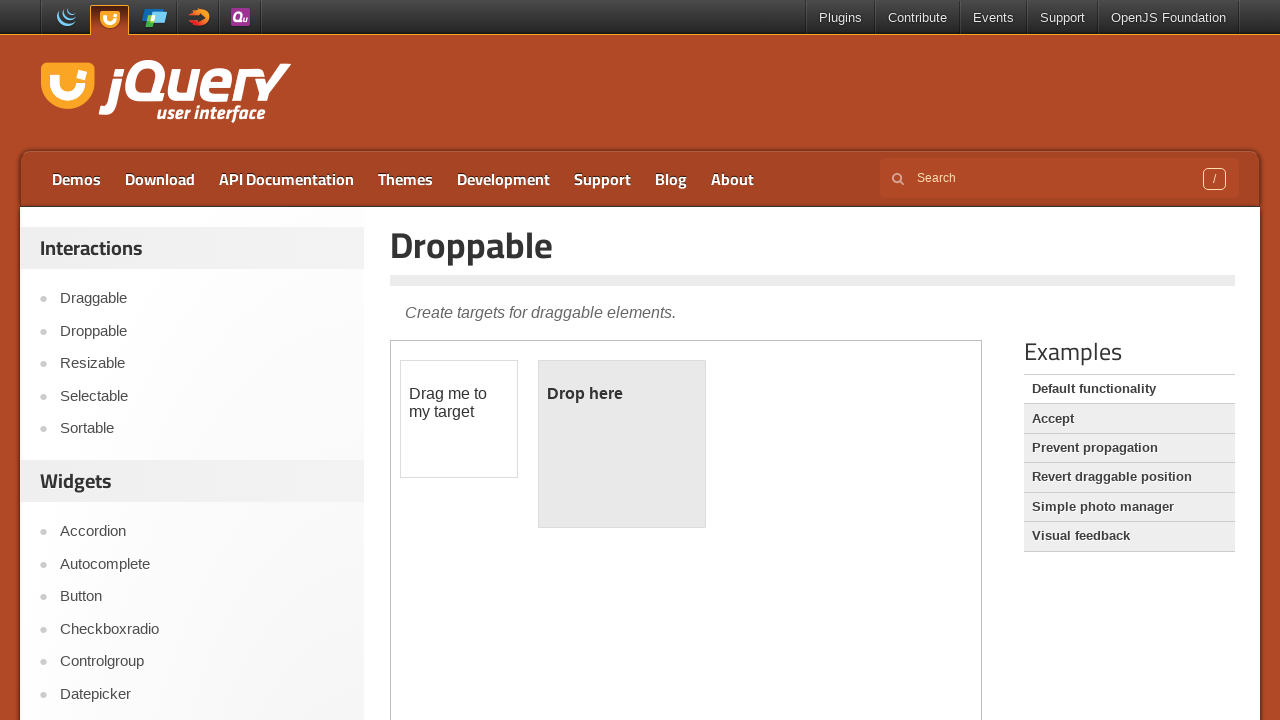

Dragged source element to target element at (622, 444)
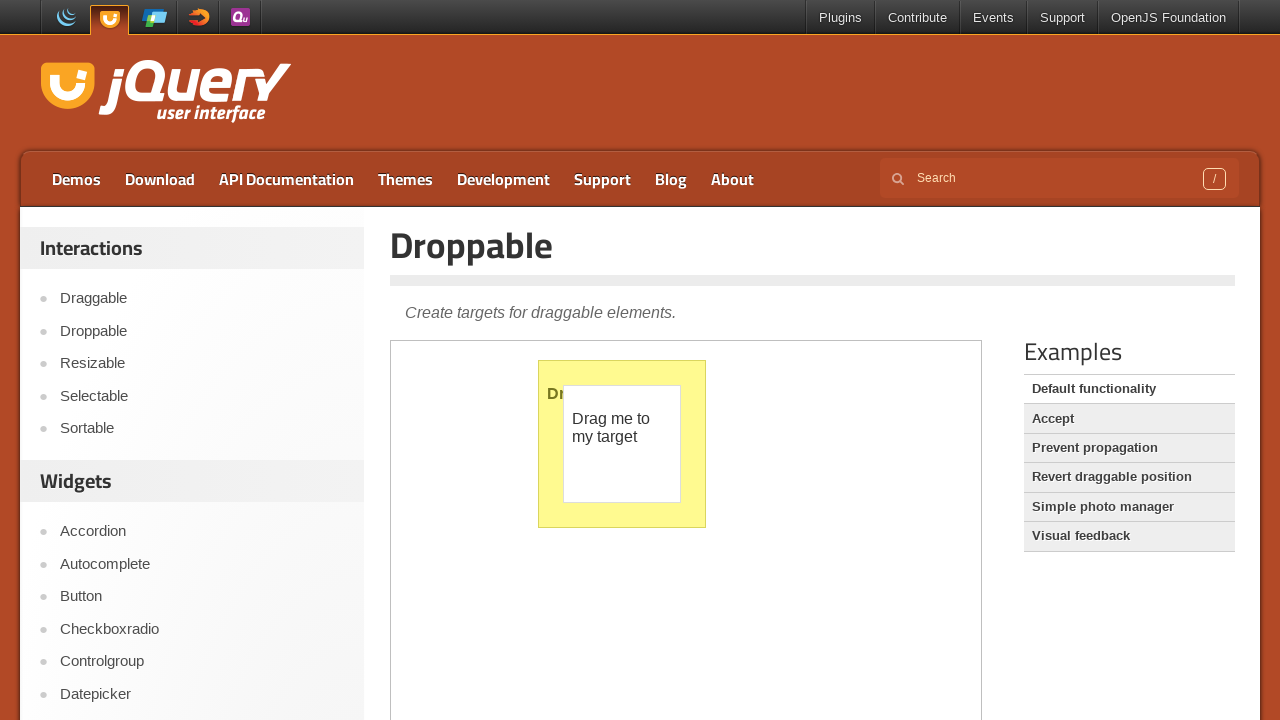

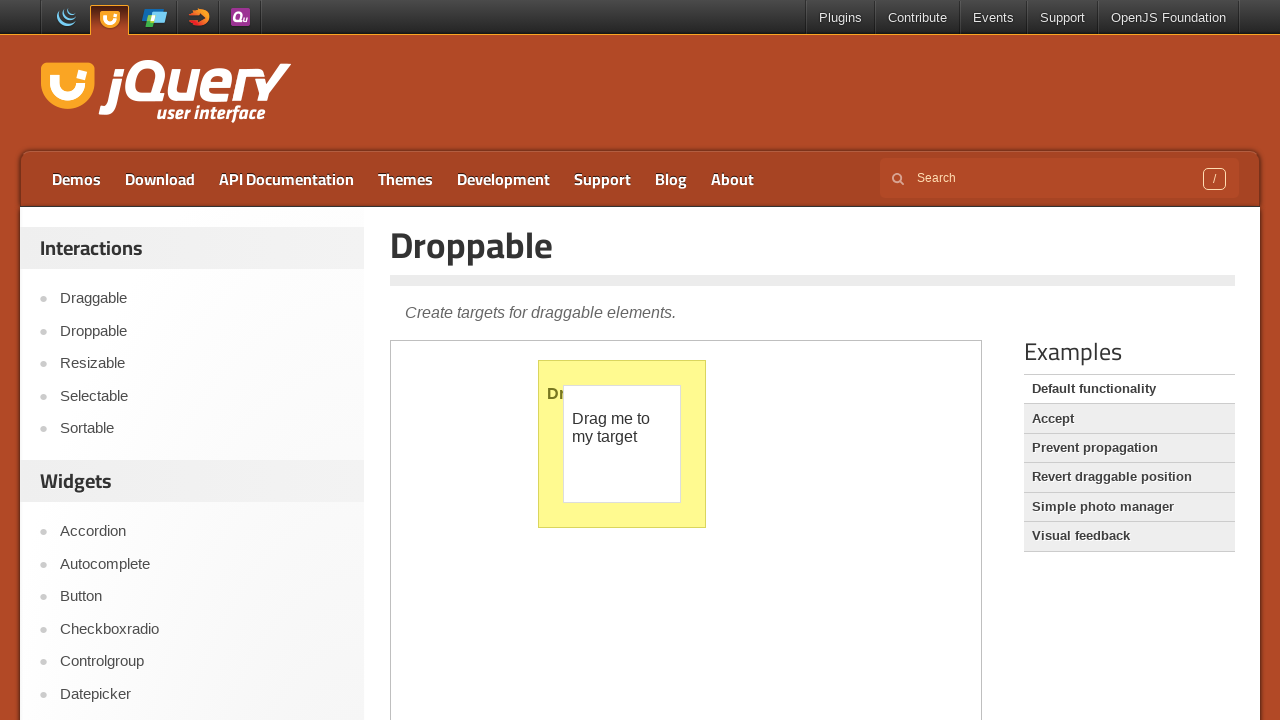